Tests search functionality on an e-commerce site by entering a search query and pressing Enter to submit the search

Starting URL: https://ecommerce-playground.lambdatest.io/

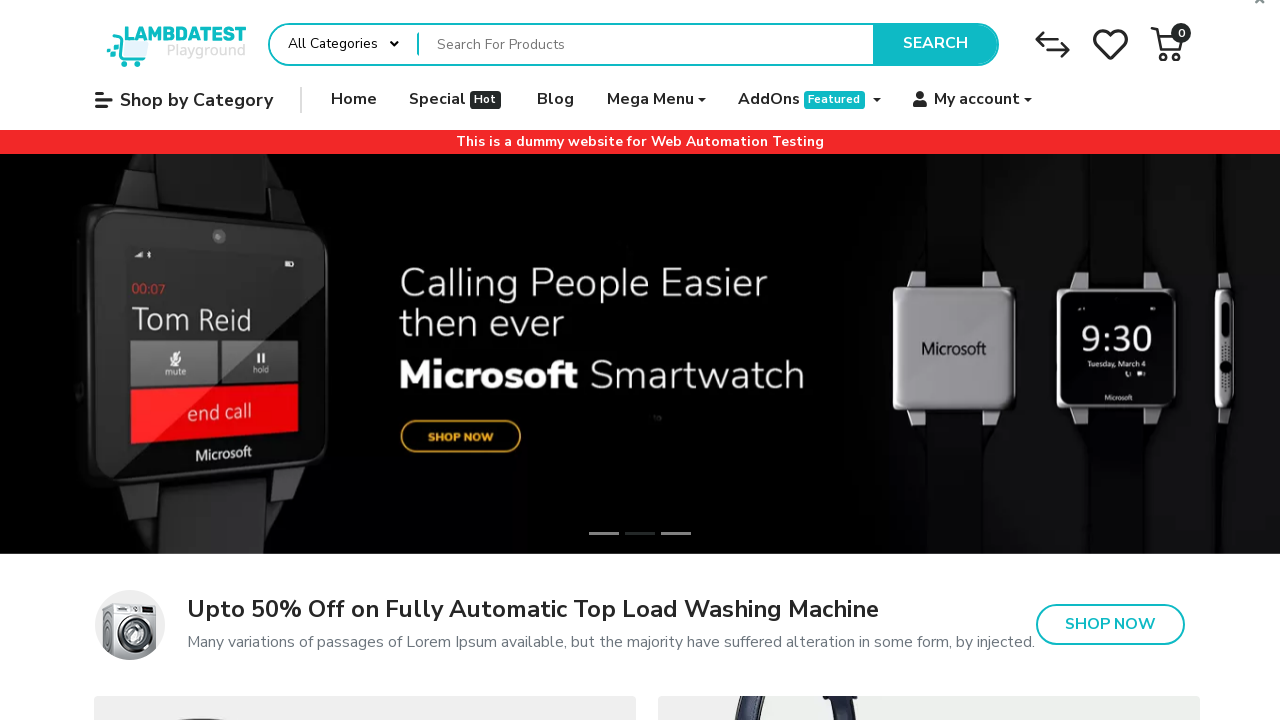

Filled search field with 'iphone' on input[name='search']
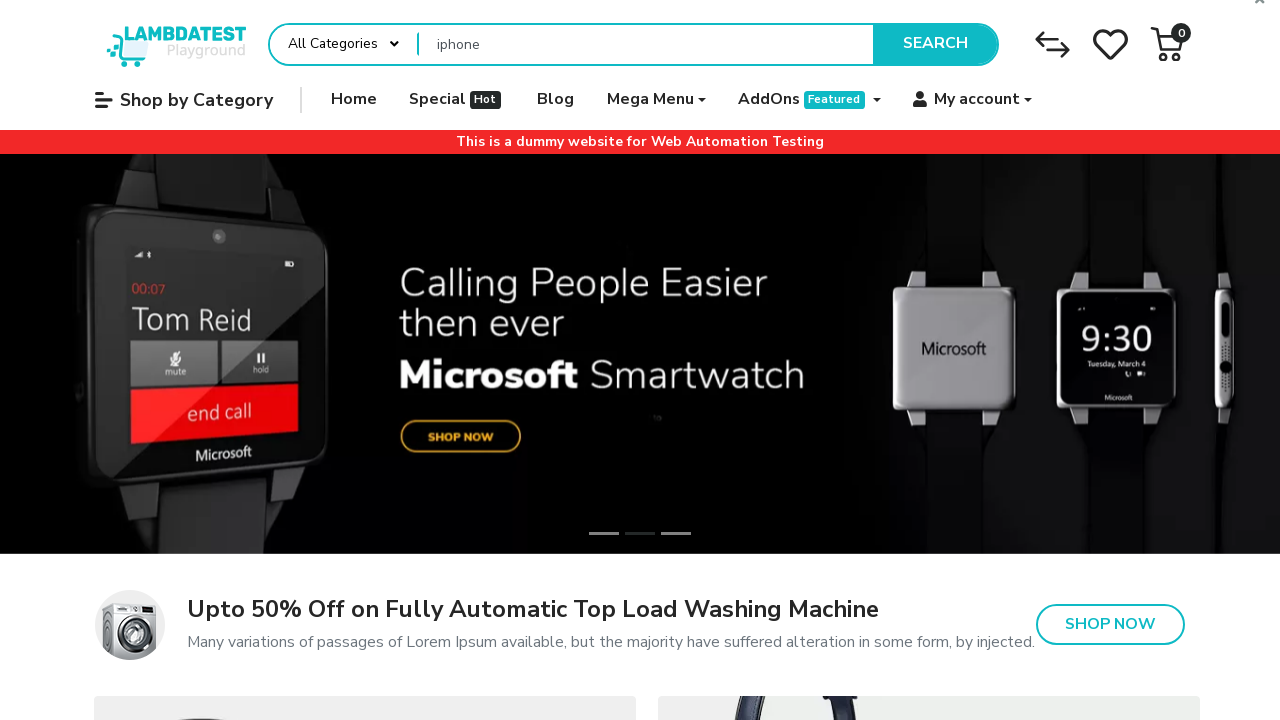

Pressed Enter to submit search query
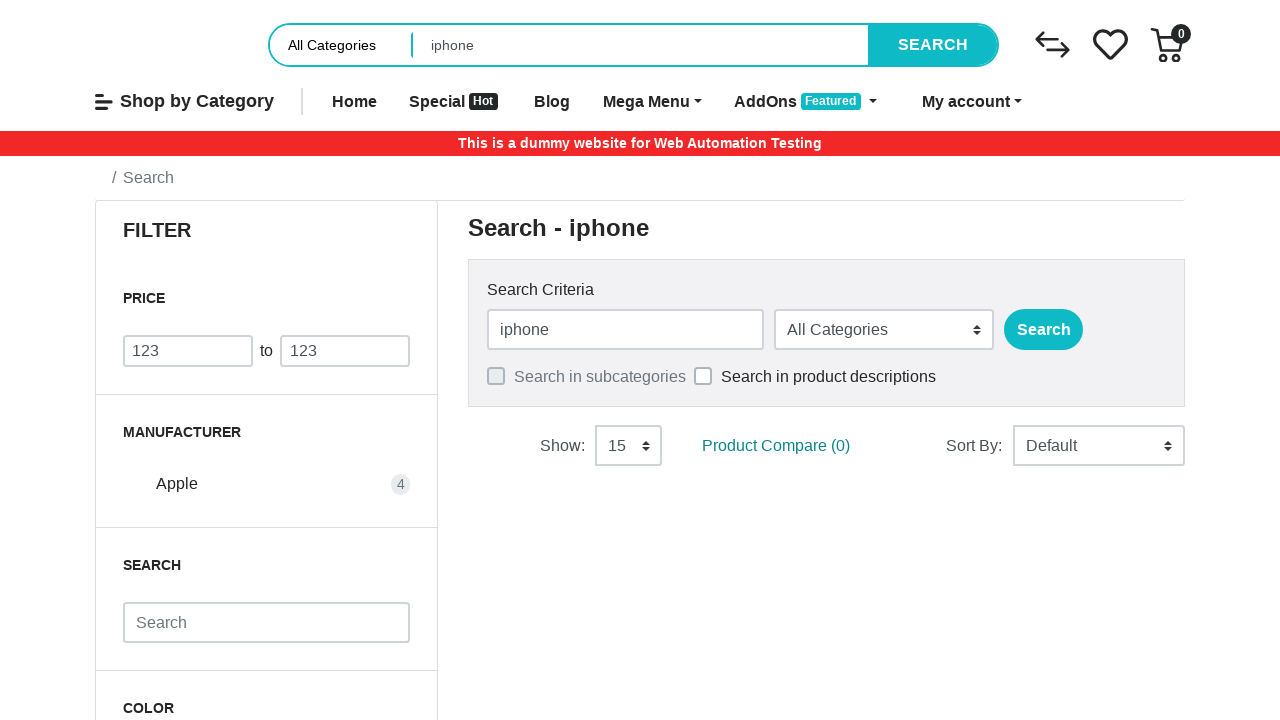

Search results page loaded
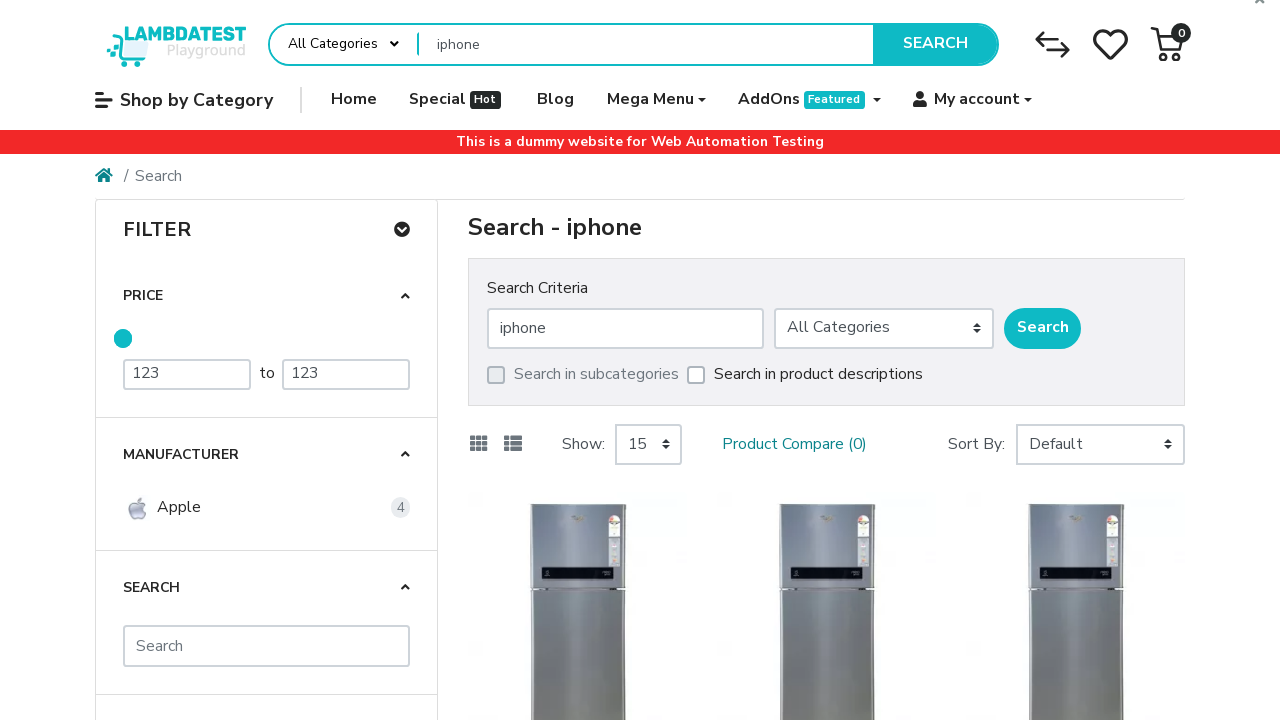

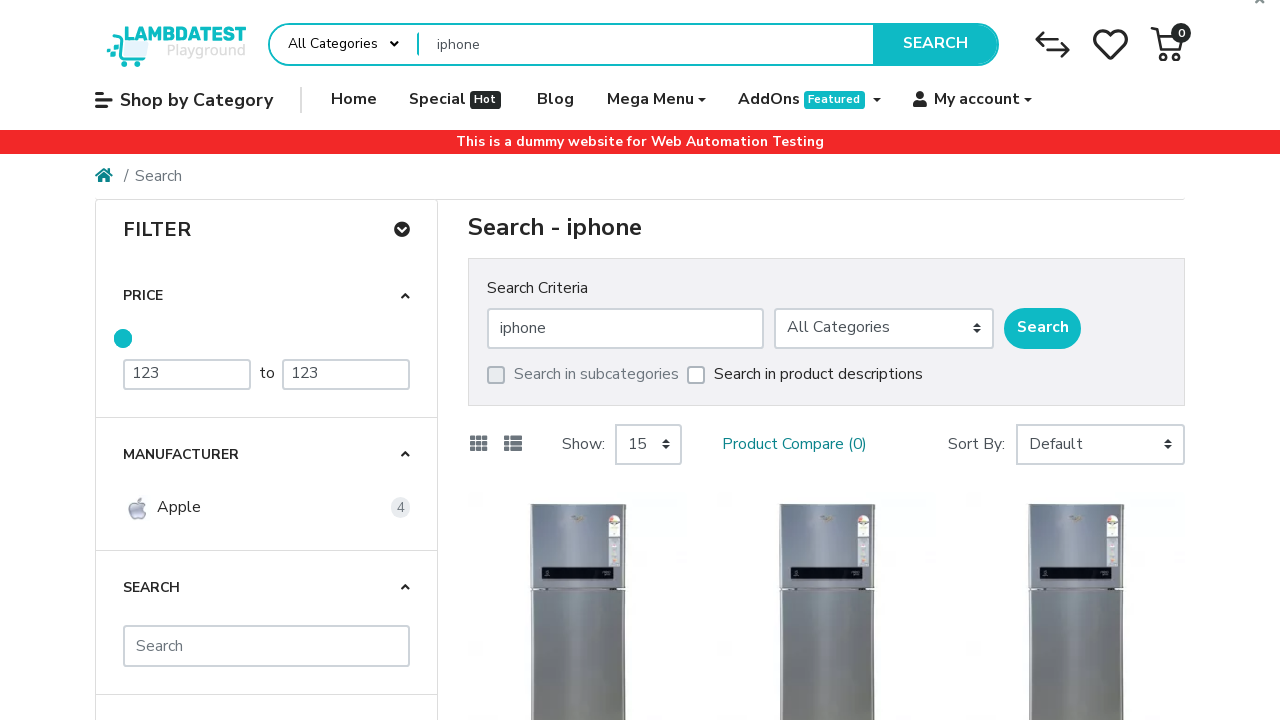